Tests the sorting functionality of a table by clicking on the column header and verifying the data is sorted, then navigates through pagination to find a specific item (Rice).

Starting URL: https://rahulshettyacademy.com/seleniumPractise/#/offers

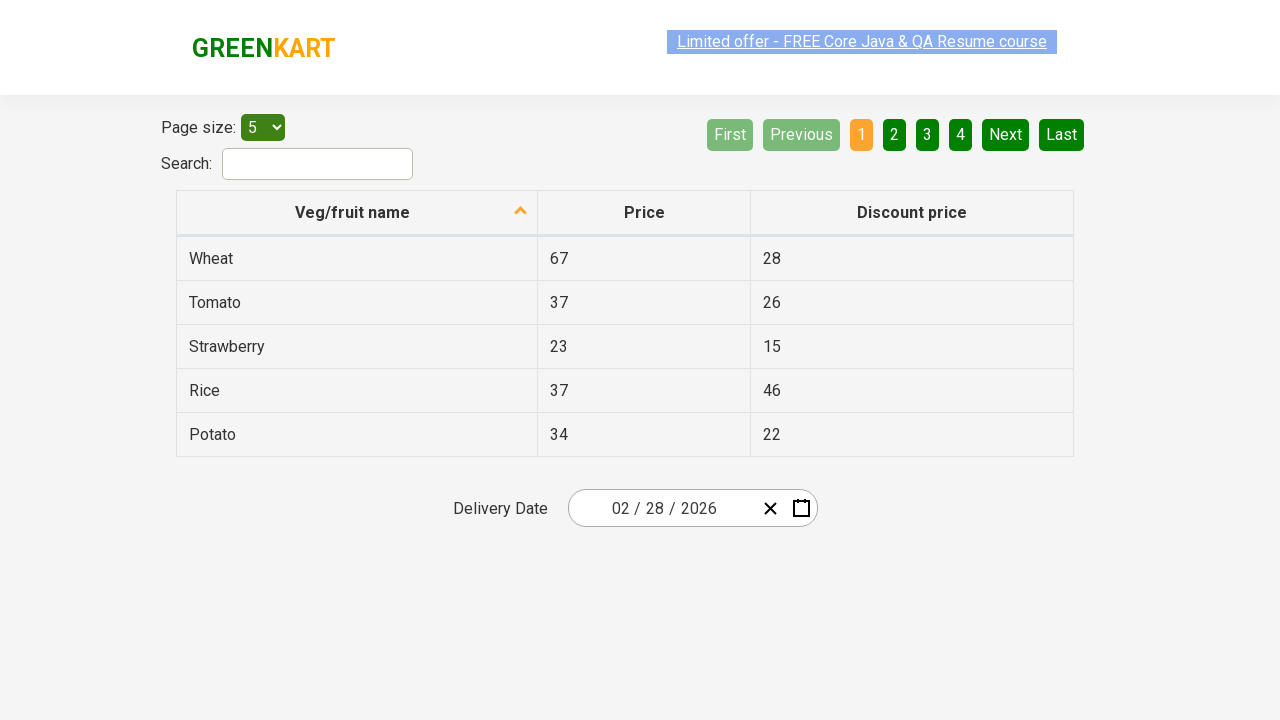

Clicked first column header to trigger sorting at (357, 213) on xpath=//tr/th[1]
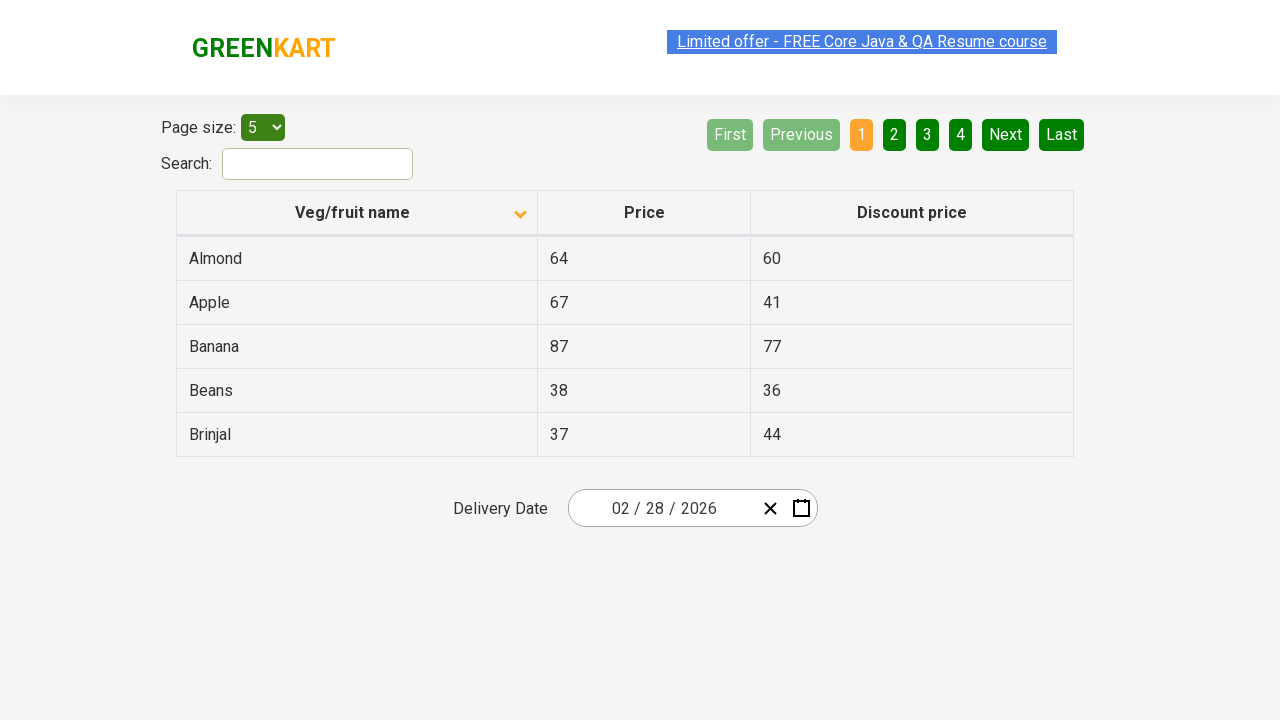

Table data loaded and first column cells are present
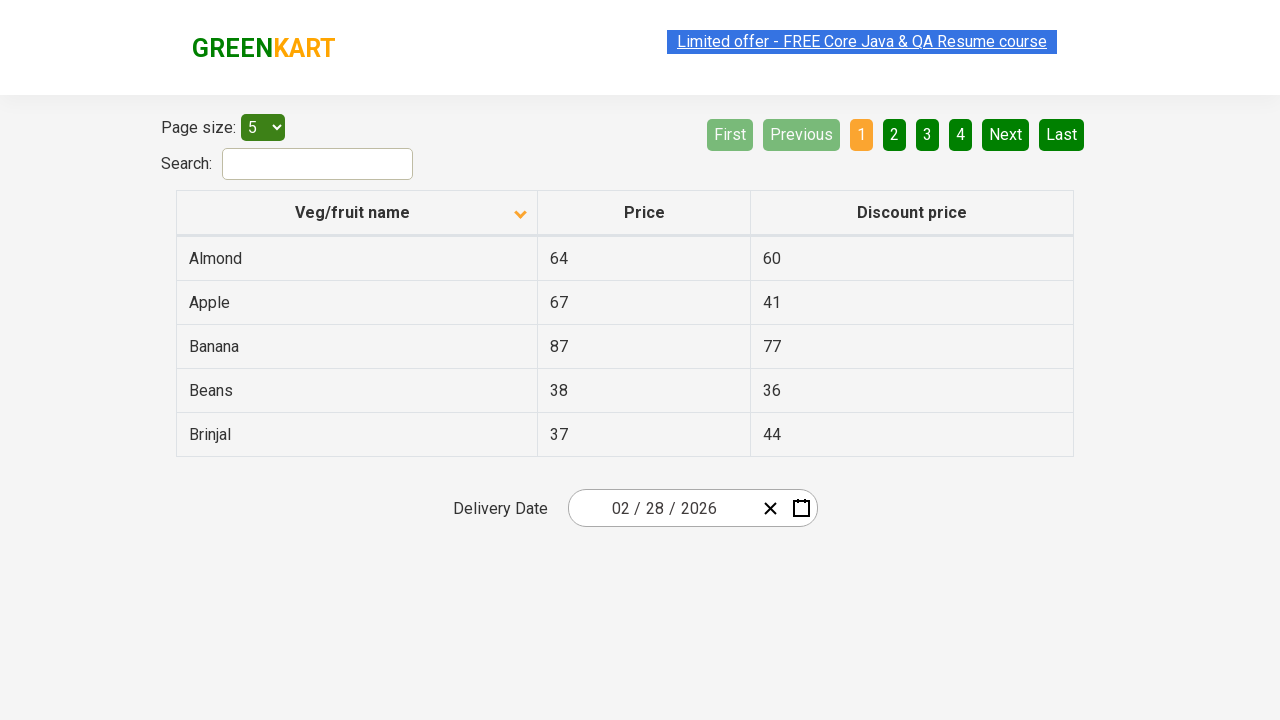

Retrieved all first column elements from table
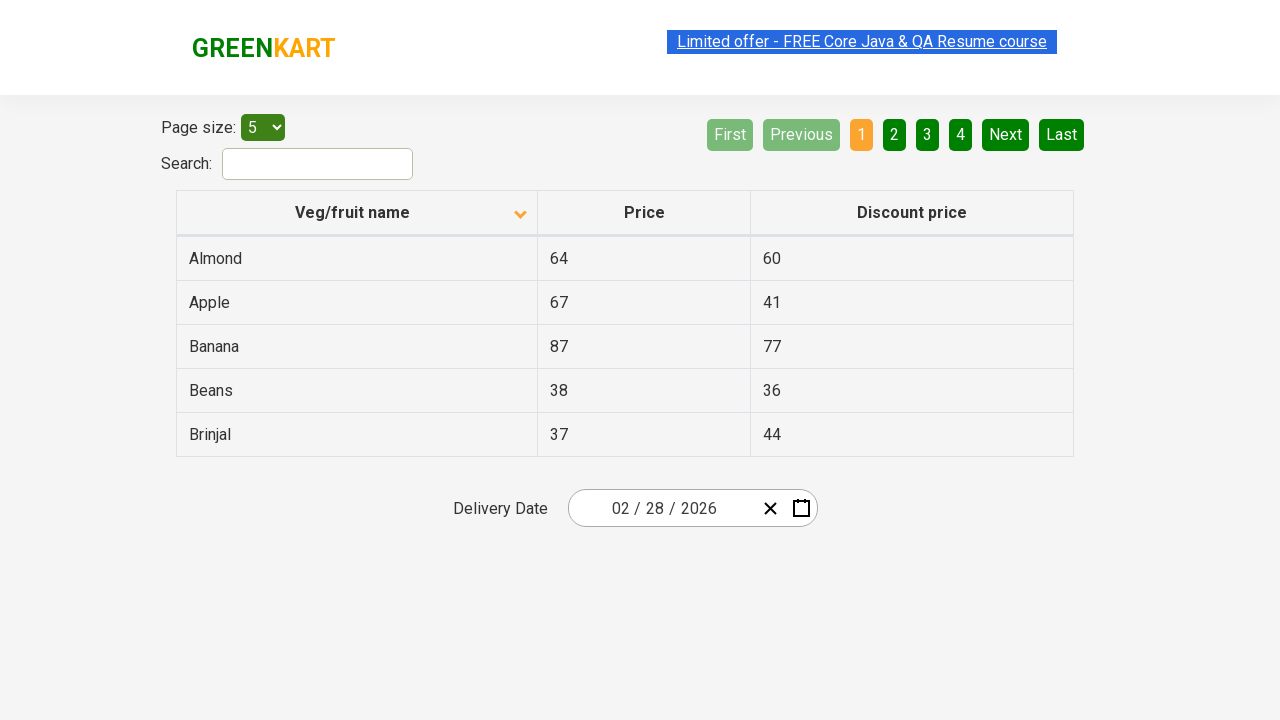

Created sorted copy of elements for comparison
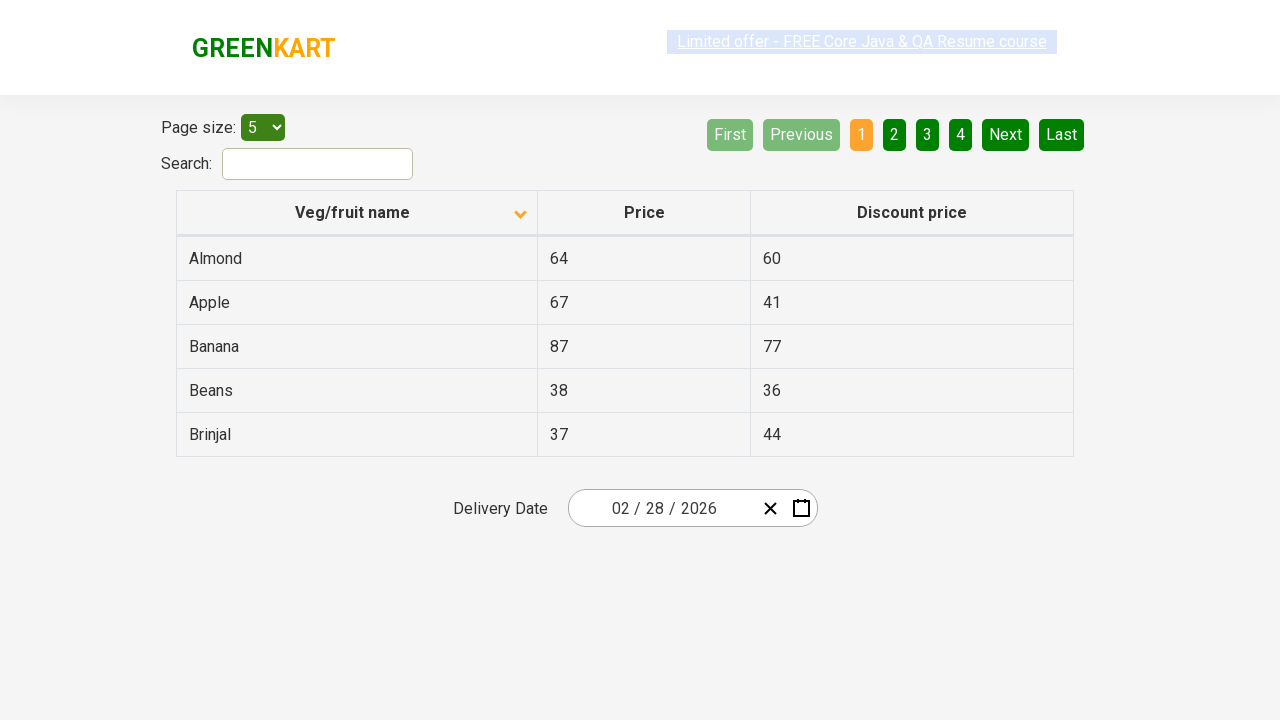

Verified that table is sorted alphabetically
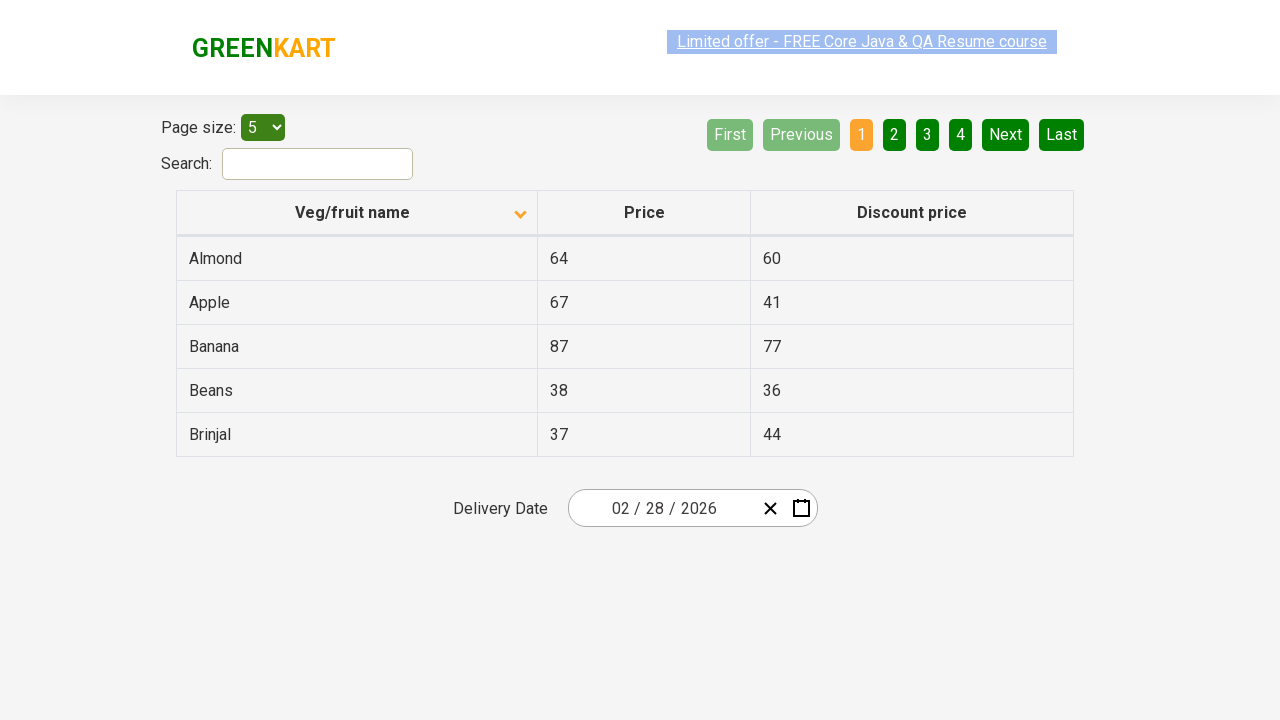

Retrieved vegetable names from page 1
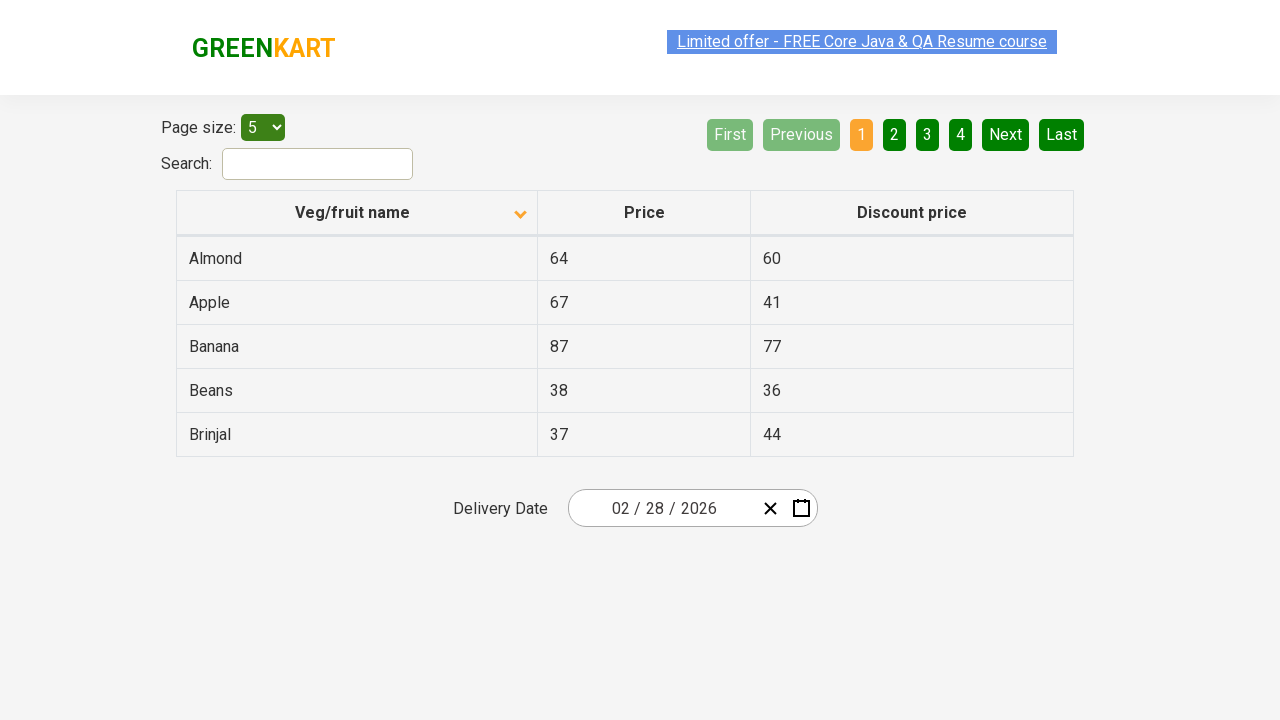

Clicked next page button to navigate to page 2 at (1006, 134) on [aria-label='Next']
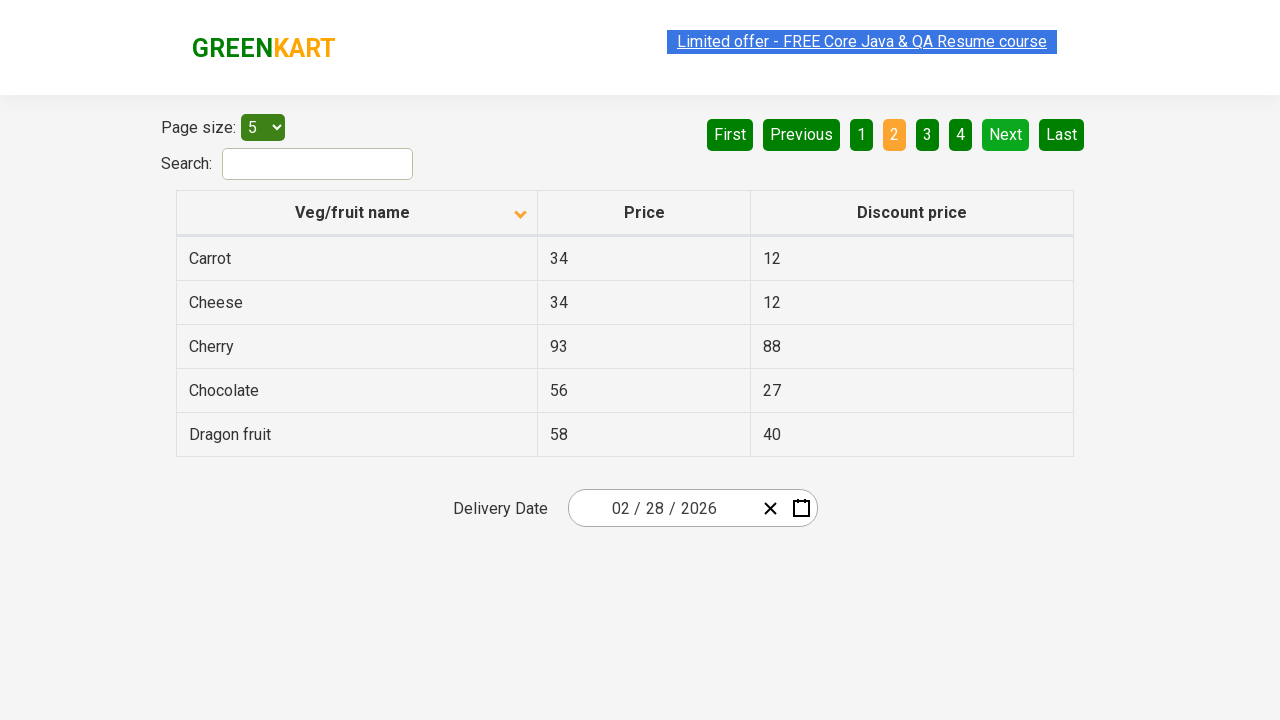

Waited 500ms for next page to load
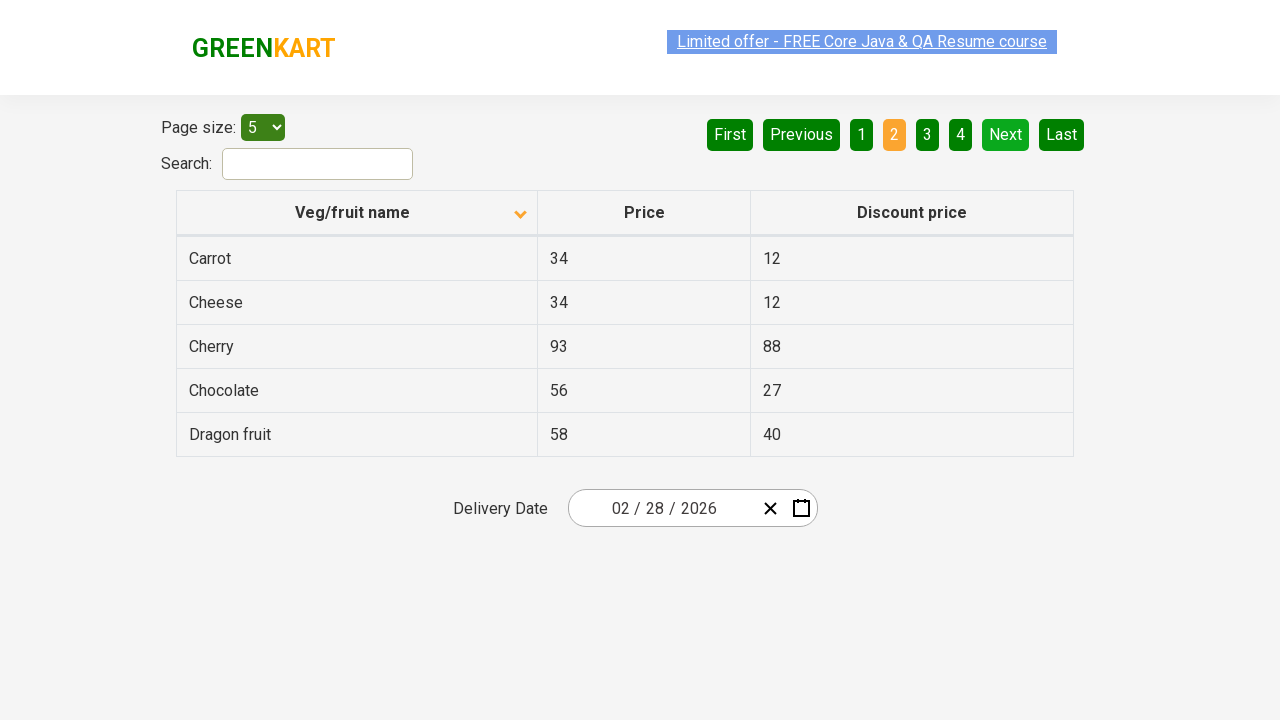

Retrieved vegetable names from page 2
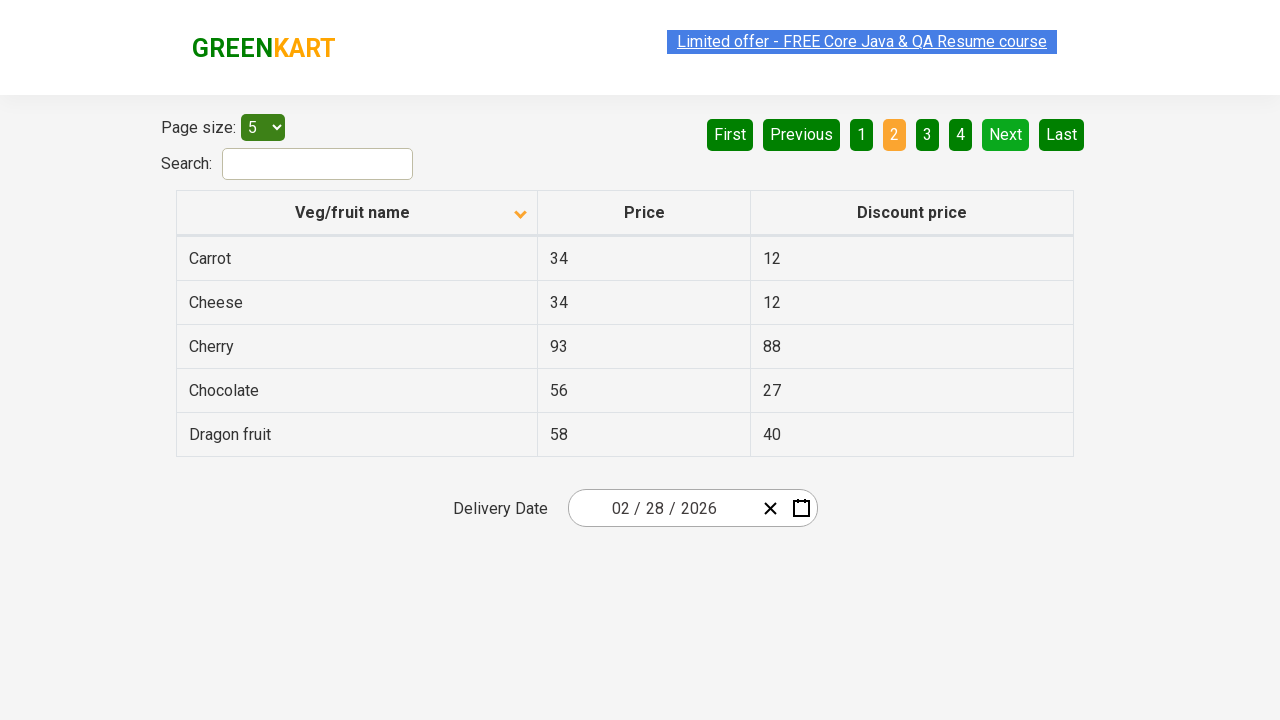

Clicked next page button to navigate to page 3 at (1006, 134) on [aria-label='Next']
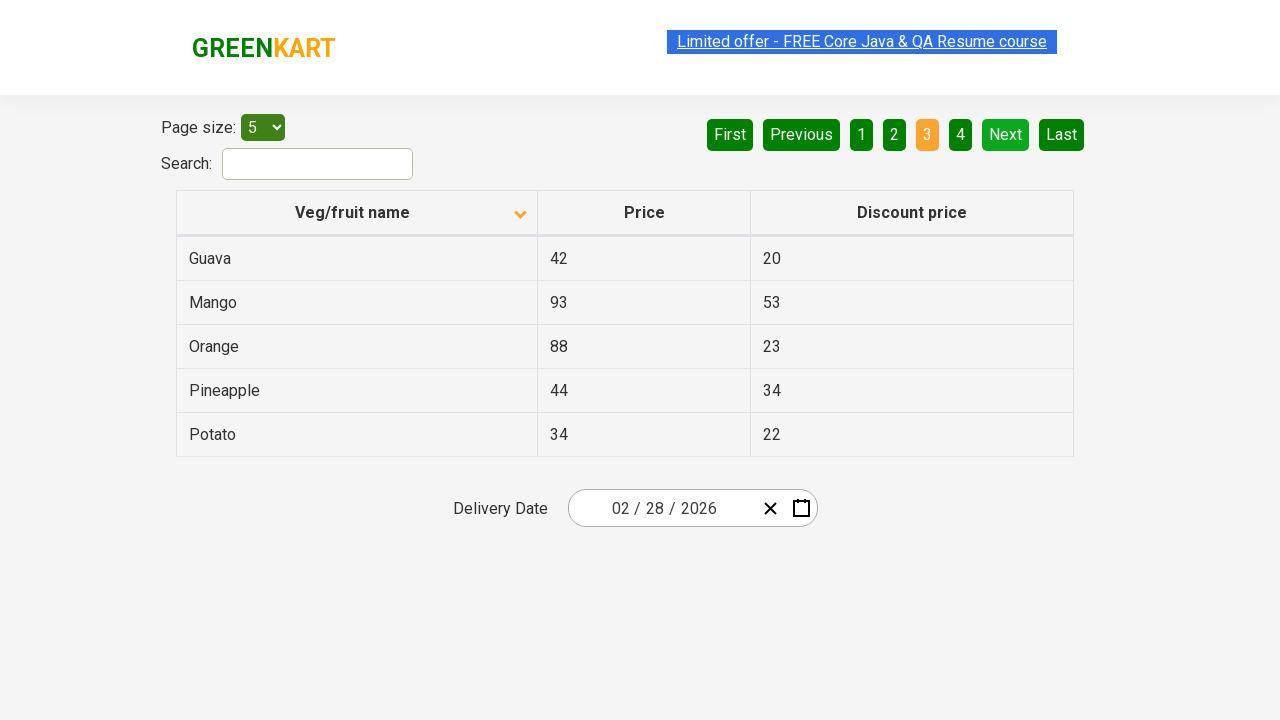

Waited 500ms for next page to load
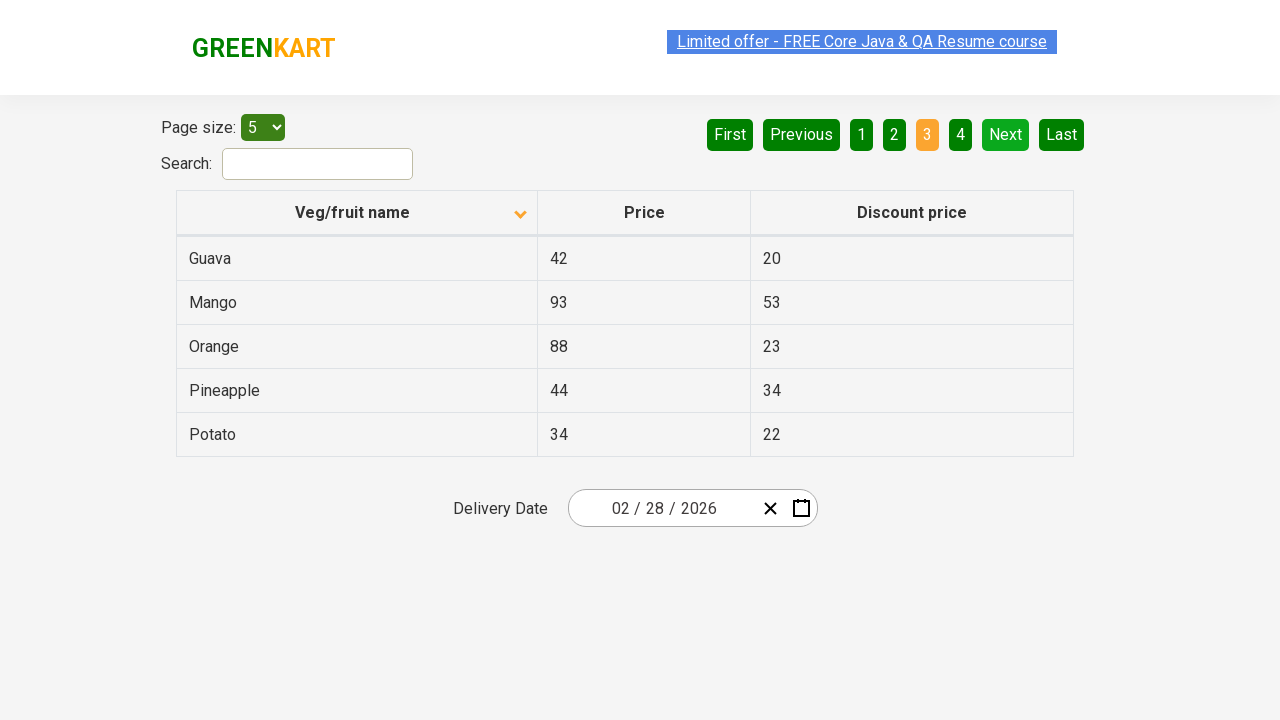

Retrieved vegetable names from page 3
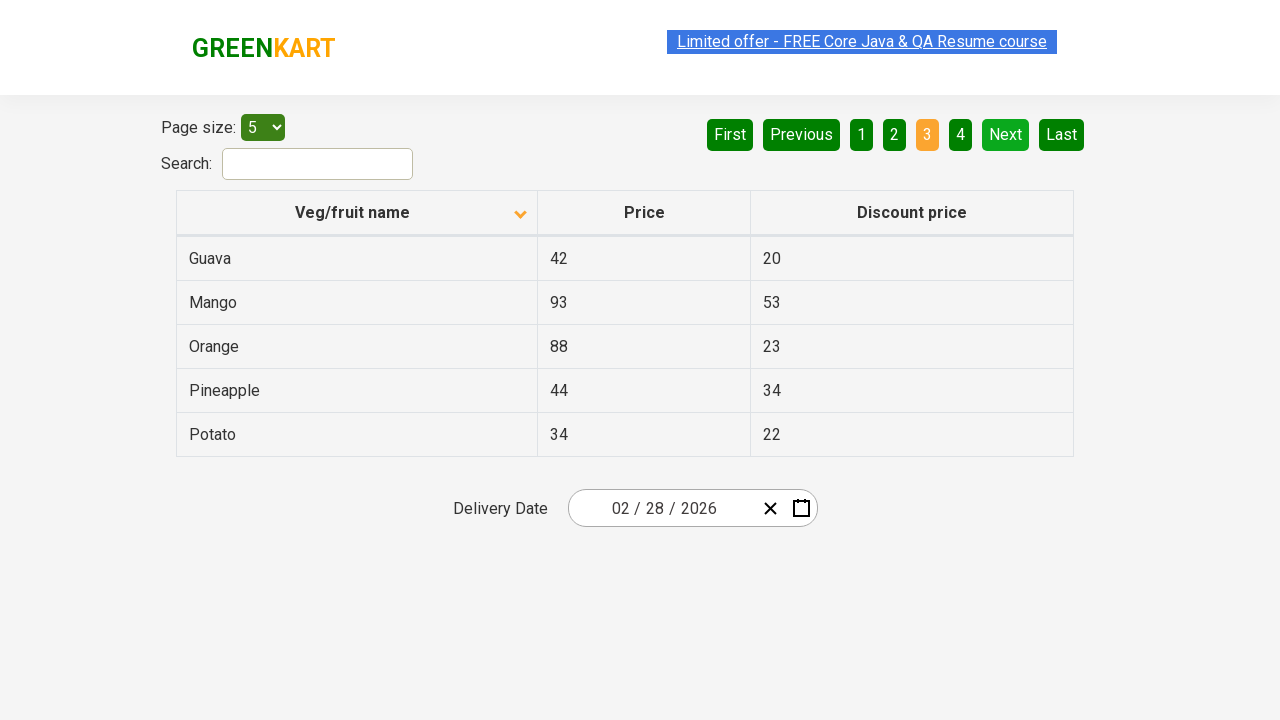

Clicked next page button to navigate to page 4 at (1006, 134) on [aria-label='Next']
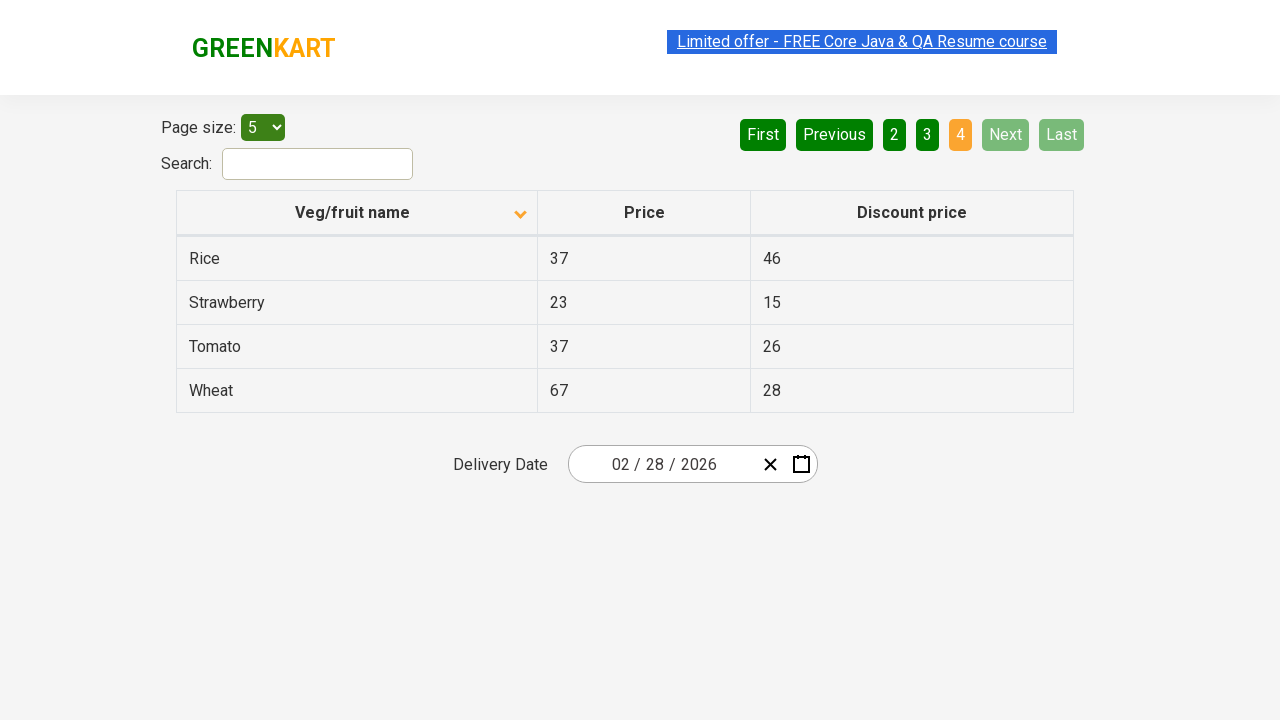

Waited 500ms for next page to load
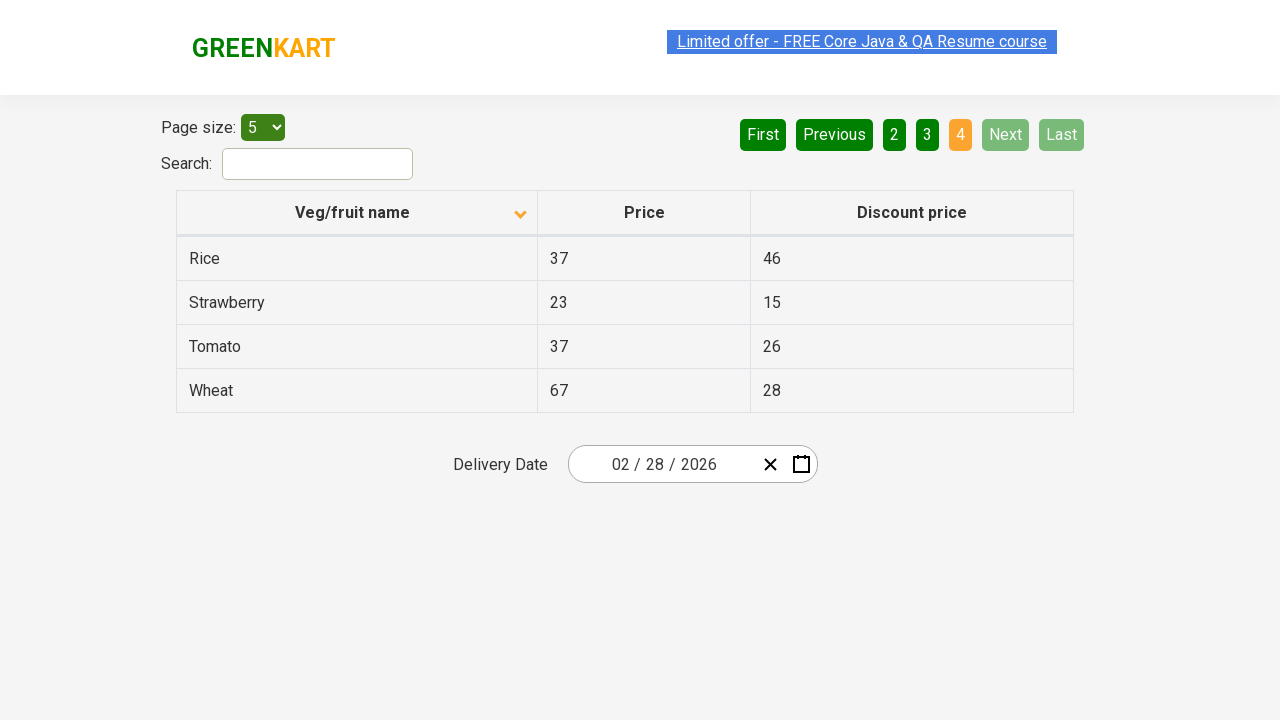

Retrieved vegetable names from page 4
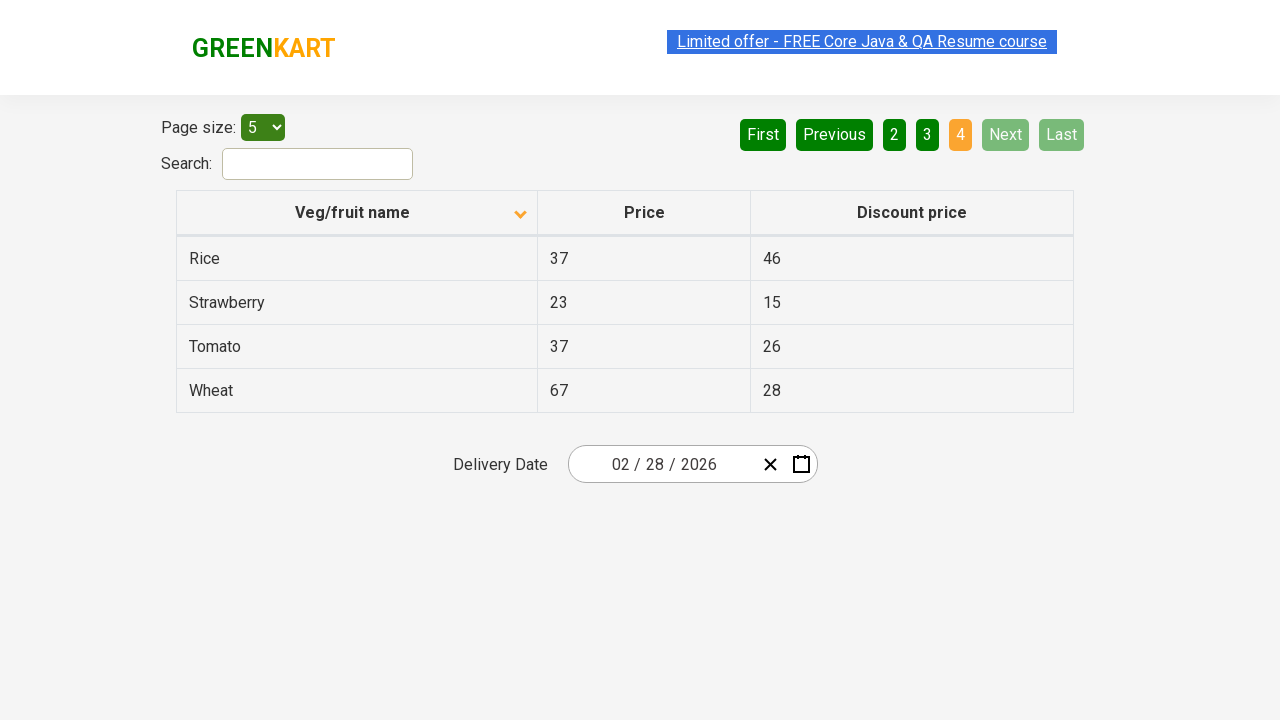

Found 'Rice' in the table on current page
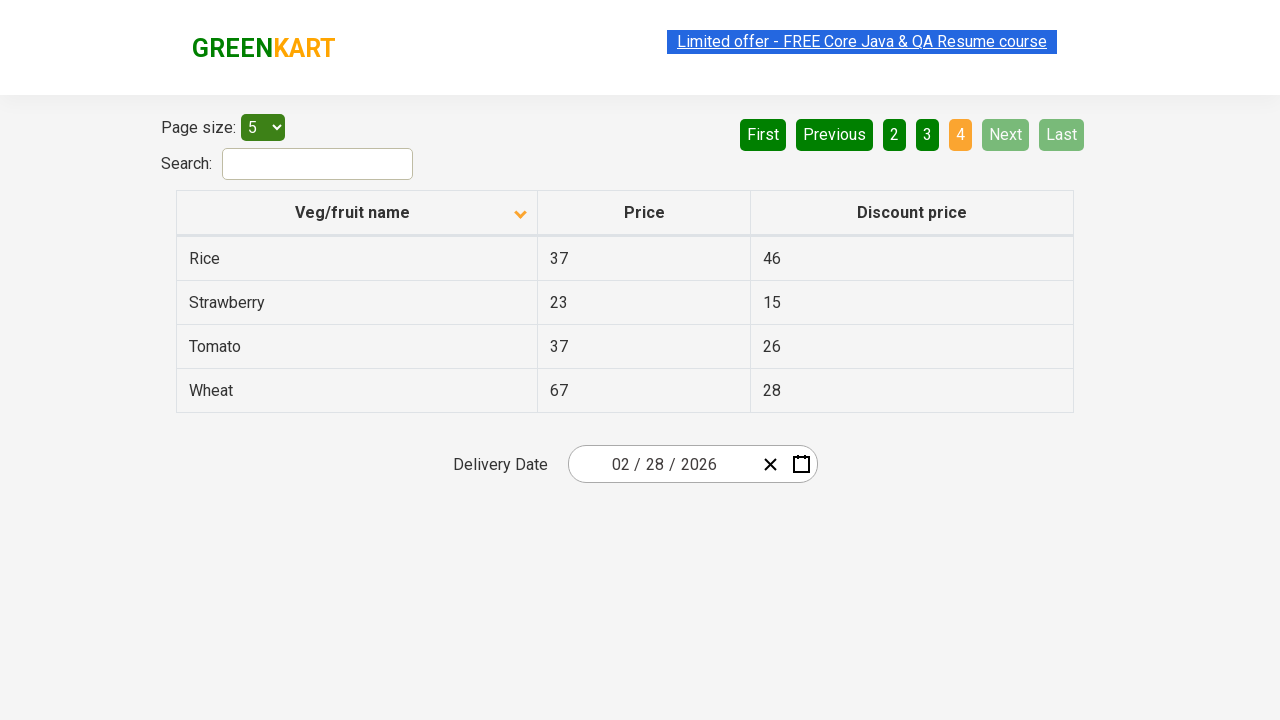

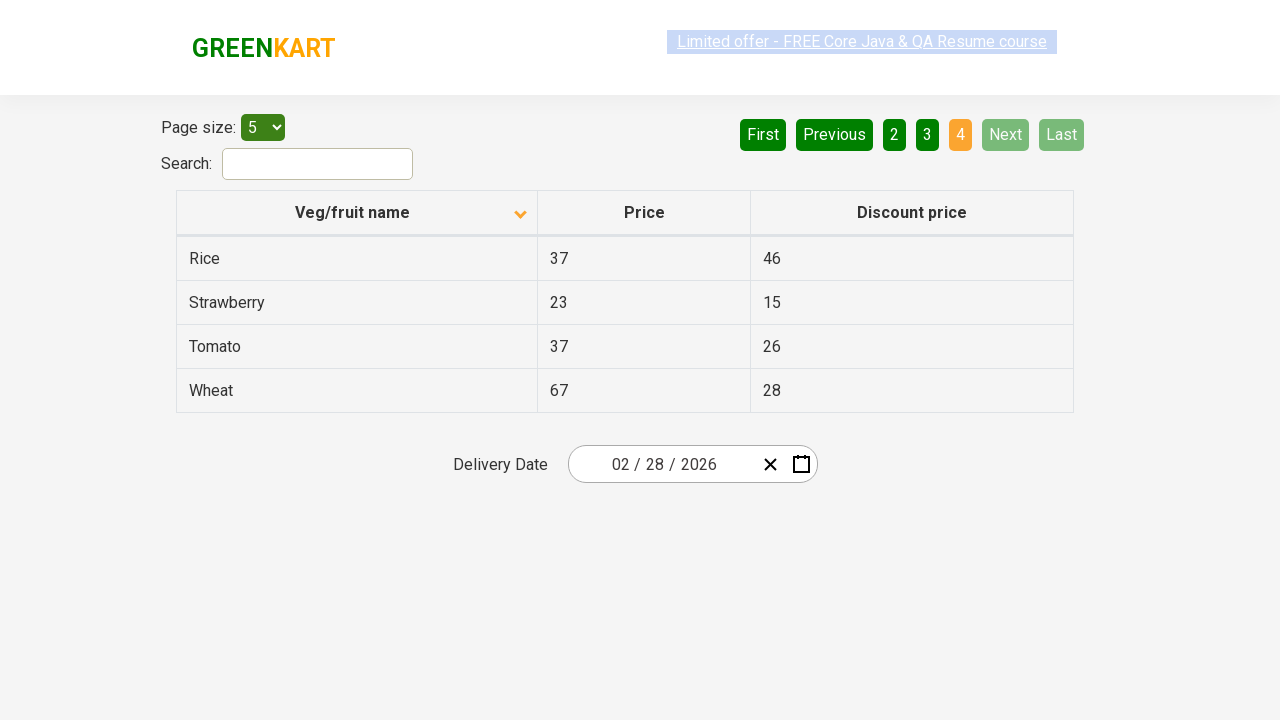